Fills out a practice form on DemoQA website including personal information, gender selection, hobbies checkboxes, and address

Starting URL: https://demoqa.com/automation-practice-form

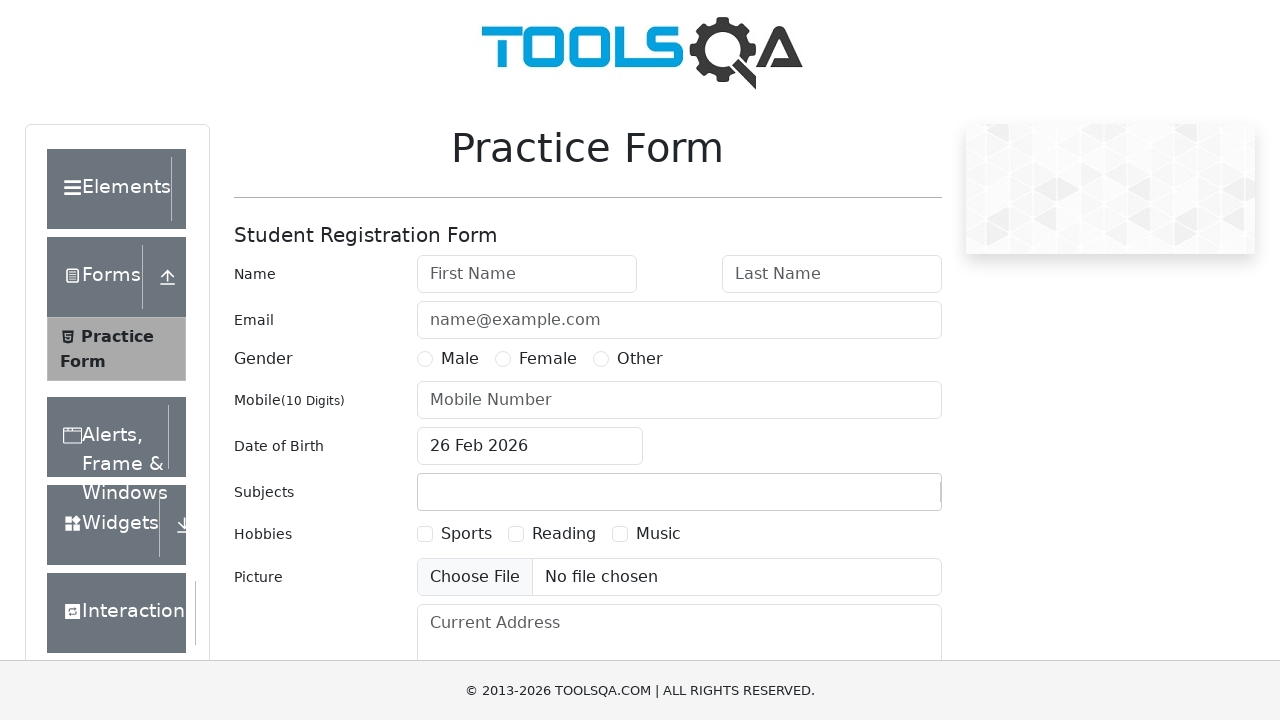

Filled first name field with 'Virat' on input#firstName
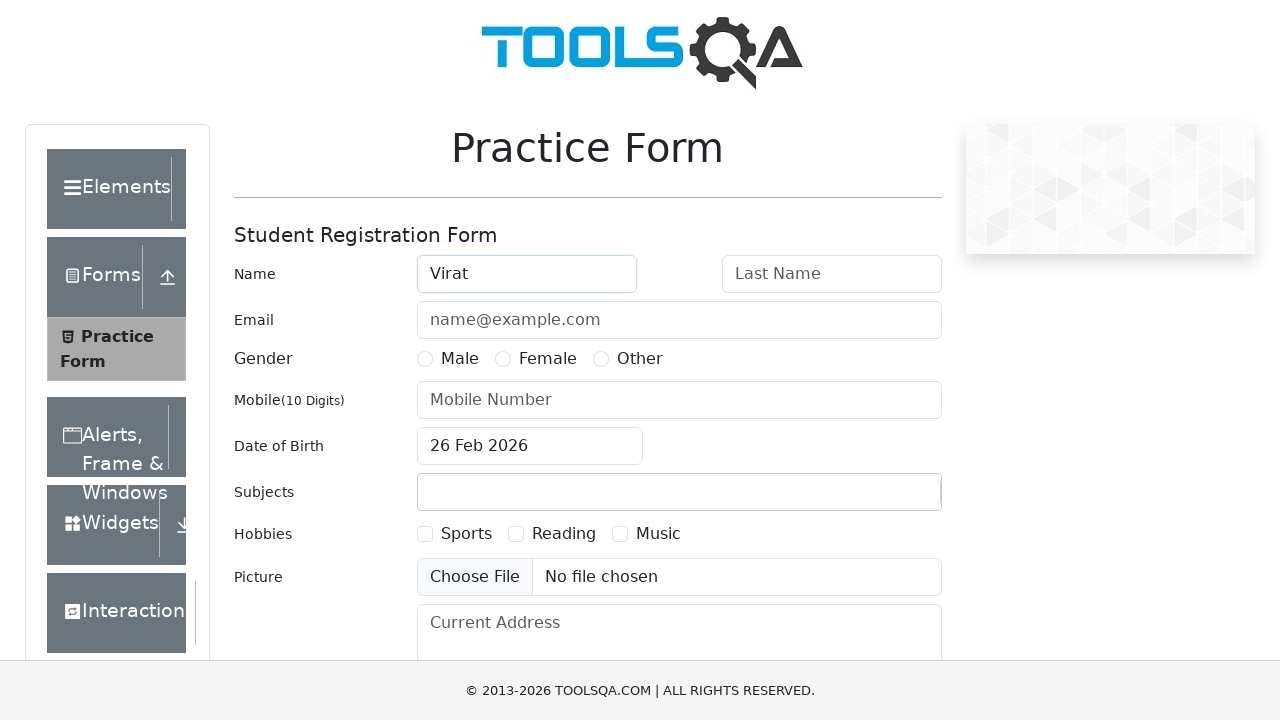

Filled last name field with 'Kohli' on input#lastName
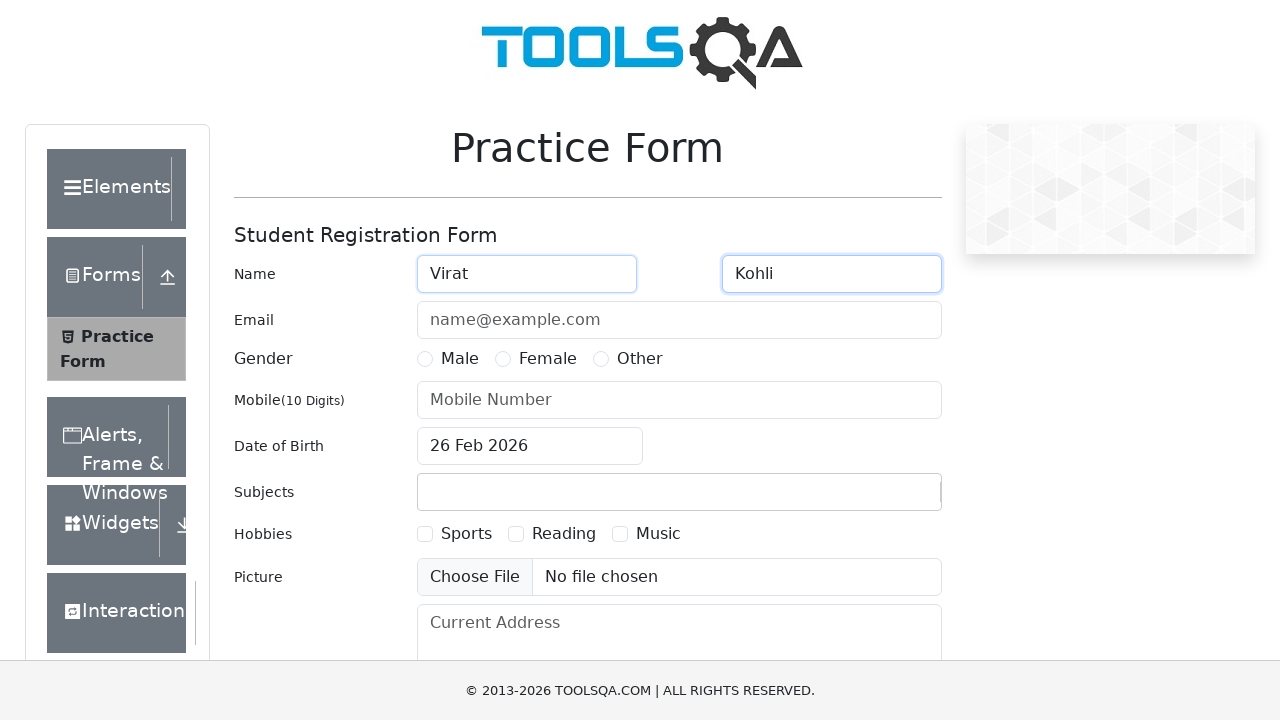

Filled email field with 'virat@gmail.com' on input#userEmail
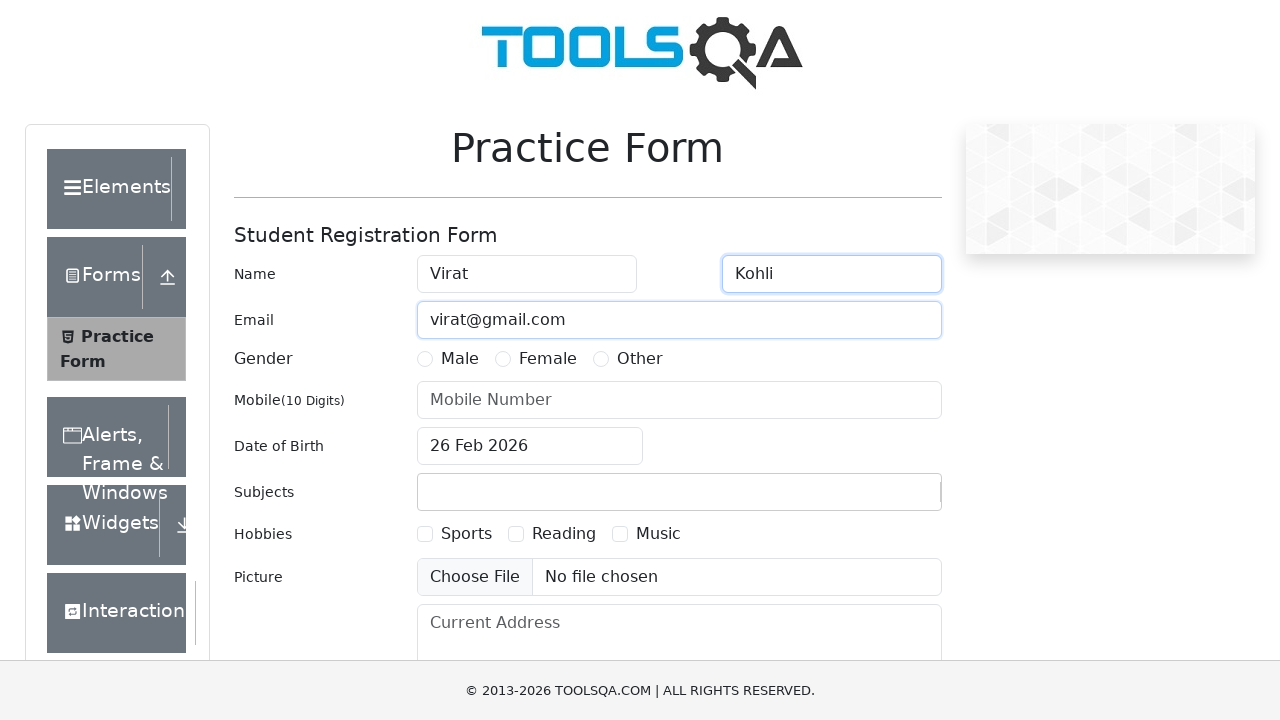

Selected gender radio button at (460, 359) on label[for='gender-radio-1']
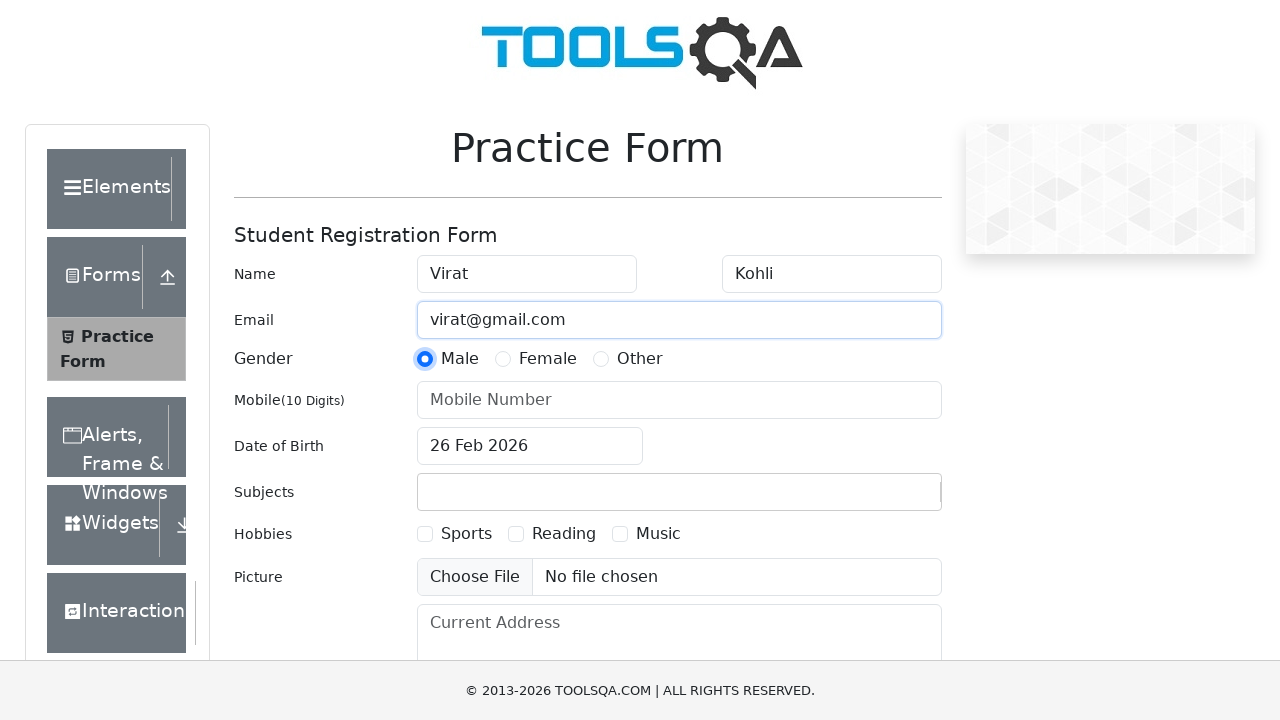

Filled phone number field with '9876543212' on input#userNumber
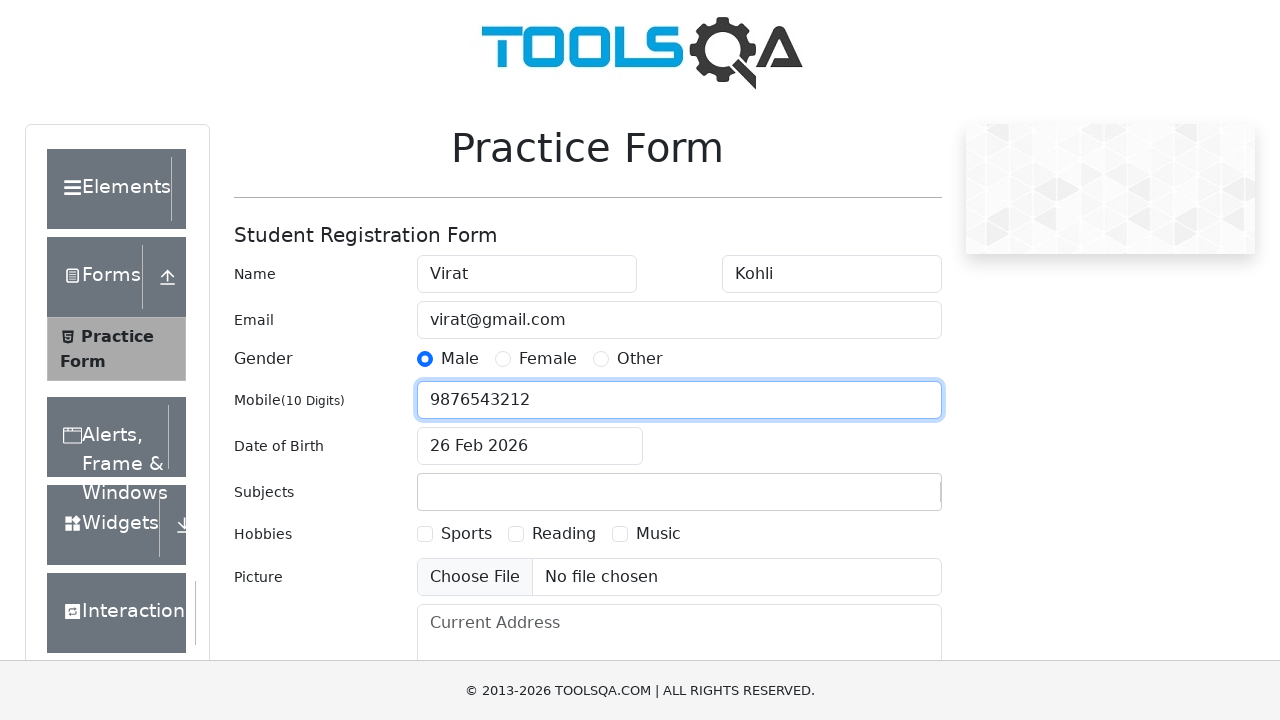

Clicked date of birth input field at (530, 446) on input#dateOfBirthInput
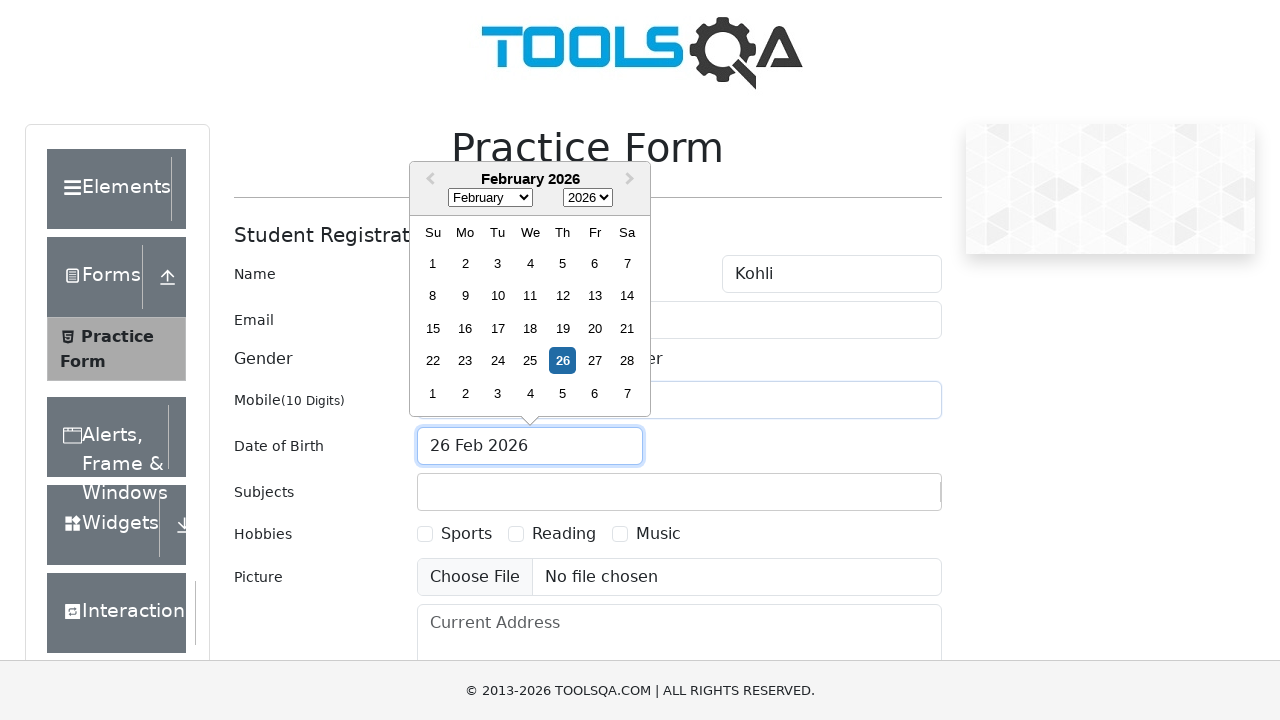

Selected all text in date of birth field
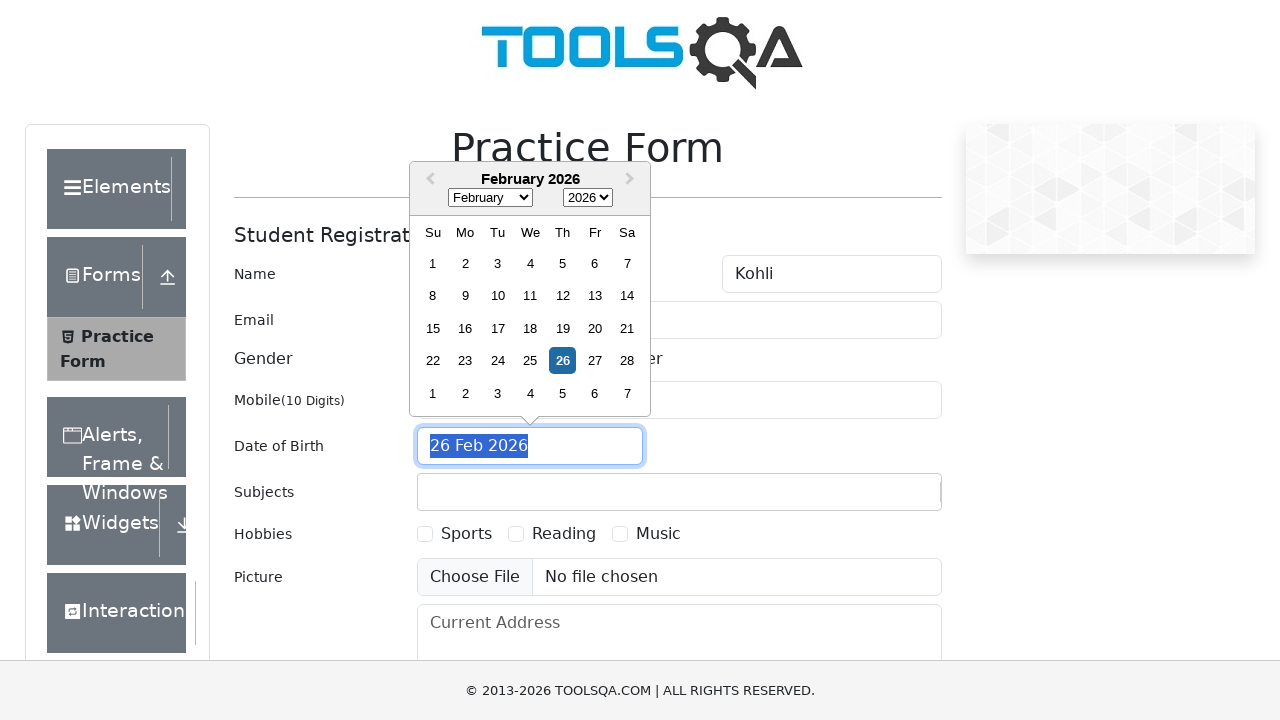

Entered date of birth '04 Feb 2023' on input#dateOfBirthInput
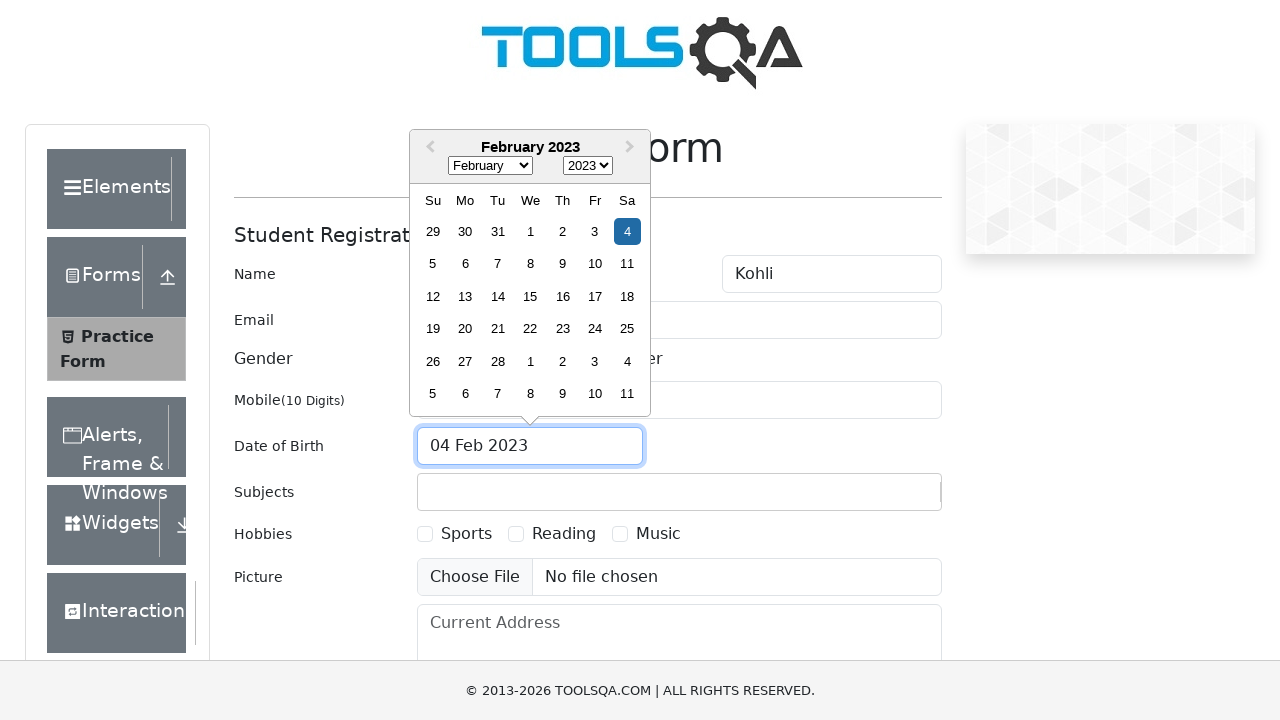

Selected Sports checkbox at (466, 534) on label:text('Sports')
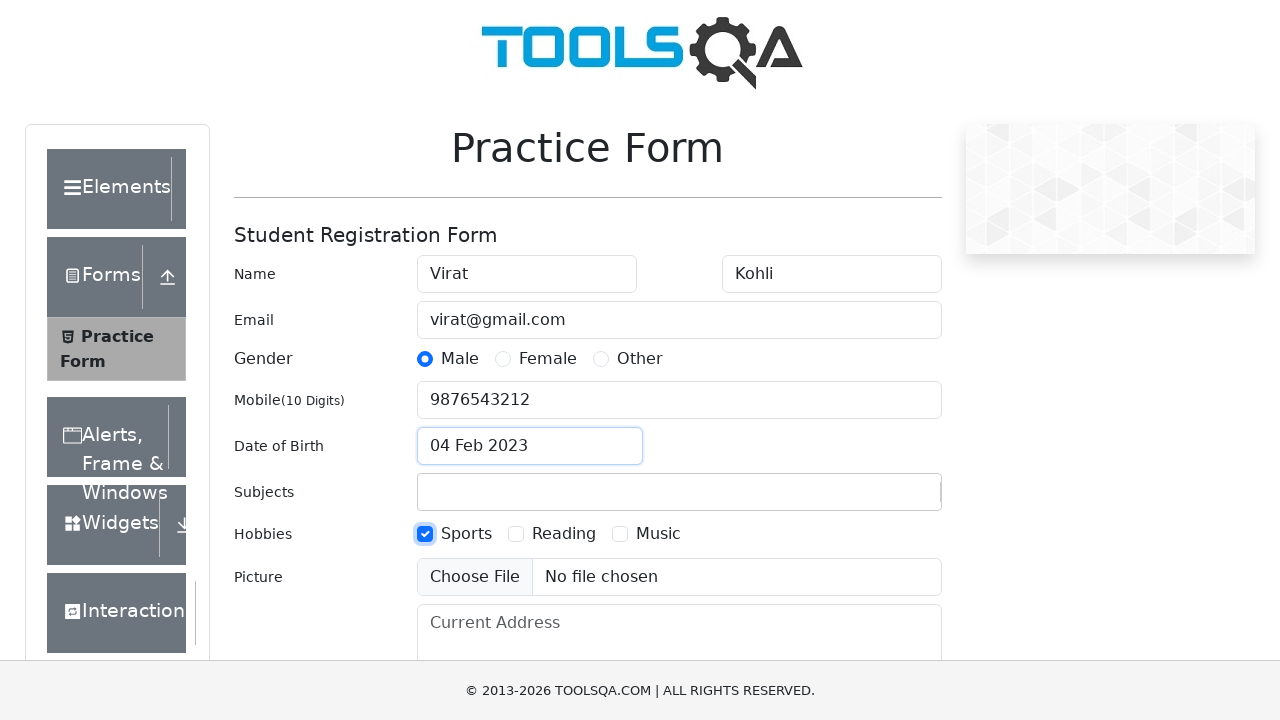

Selected Reading checkbox at (564, 534) on label:text('Reading')
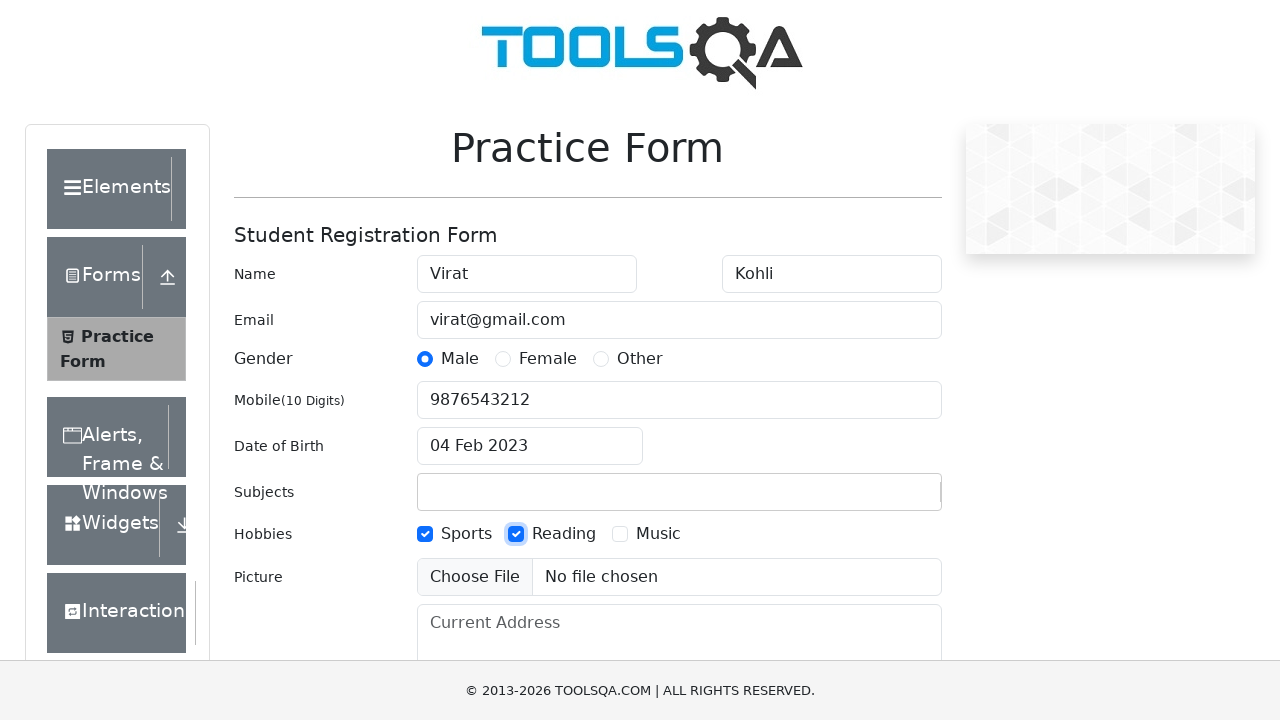

Filled current address field with 'Hyderabad' on textarea#currentAddress
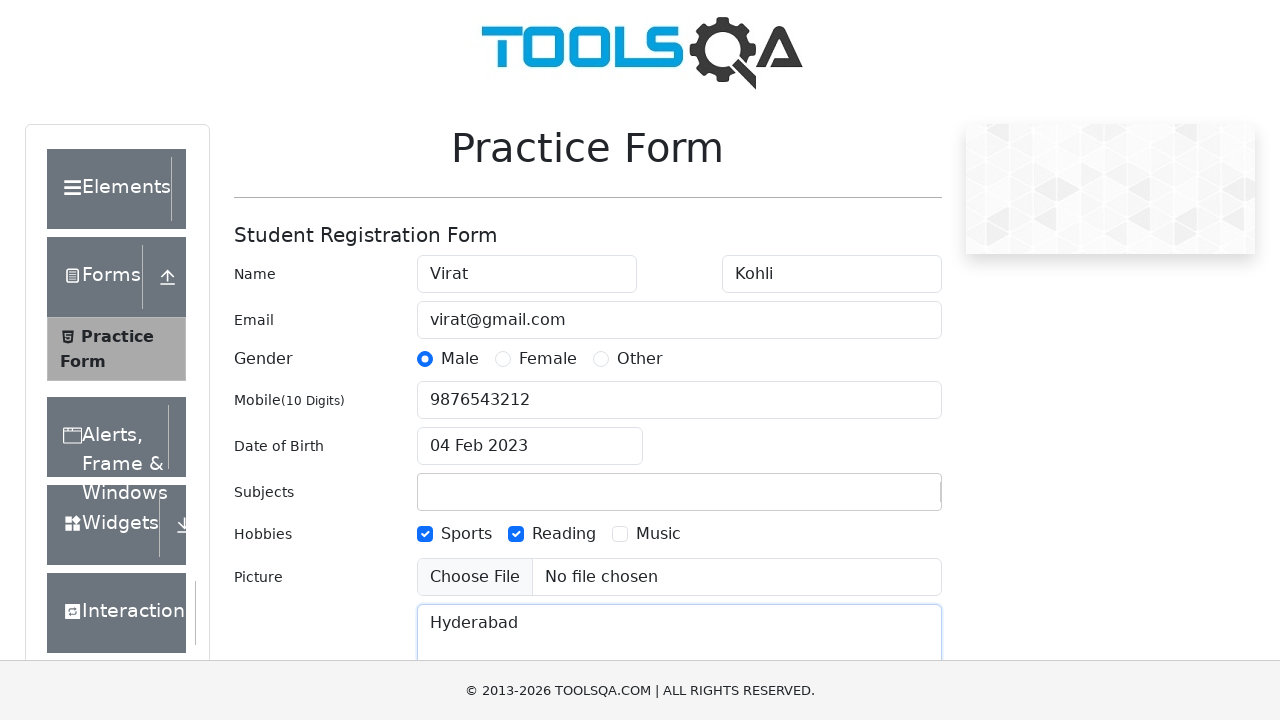

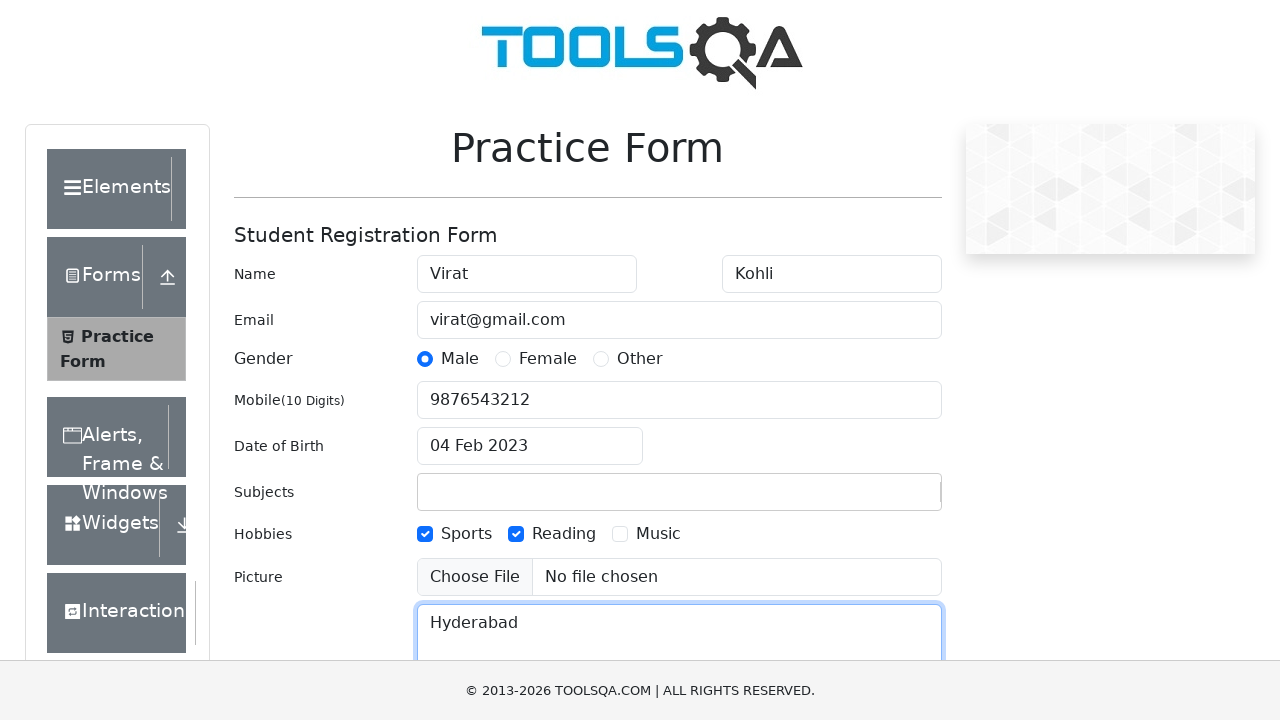